Tests dropdown selection functionality by reading two numbers from the page, calculating their sum, selecting that value from a dropdown menu, and submitting the form.

Starting URL: http://suninjuly.github.io/selects1.html

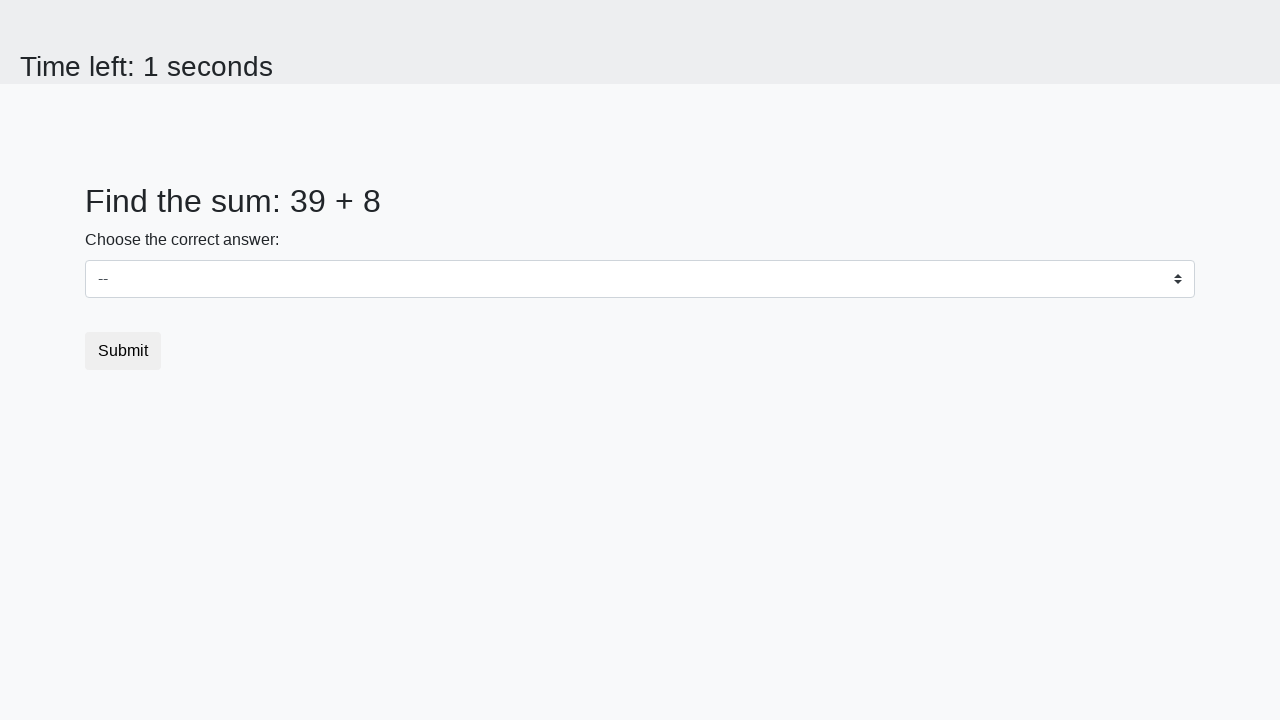

Read first number from #num1 element
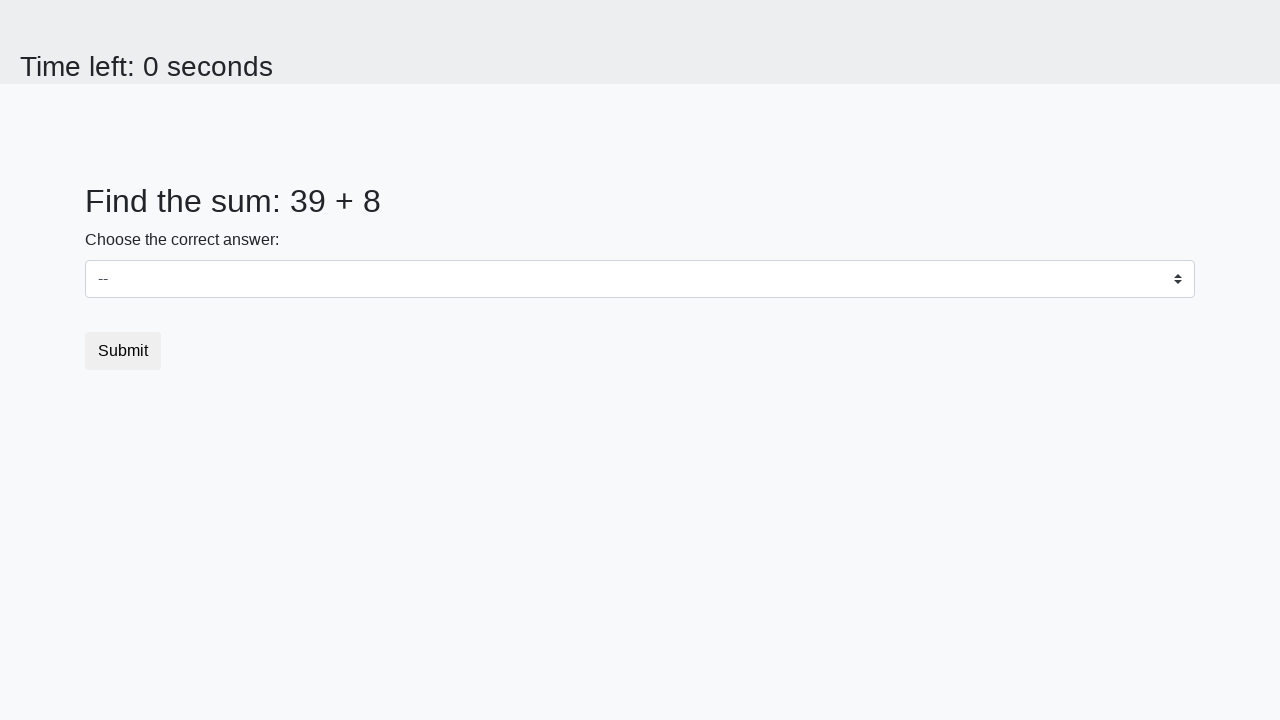

Read second number from #num2 element
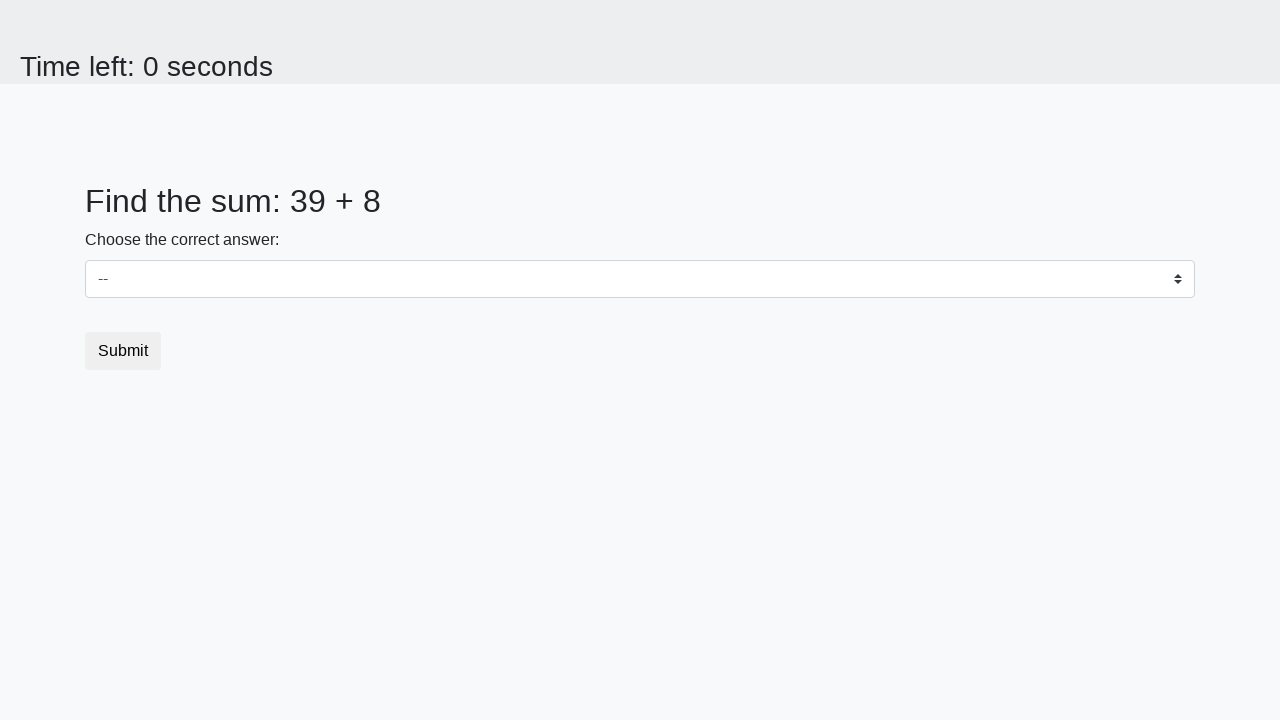

Calculated sum: 39 + 8 = 47
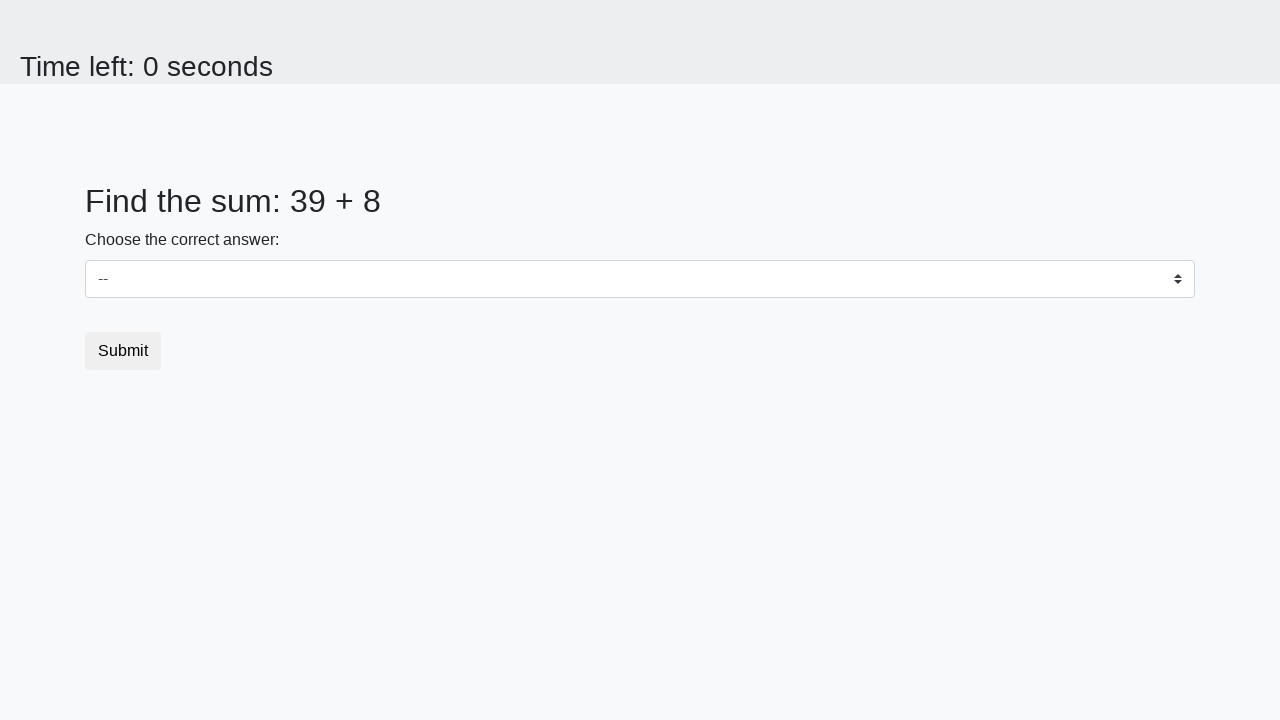

Selected value 47 from dropdown menu on #dropdown
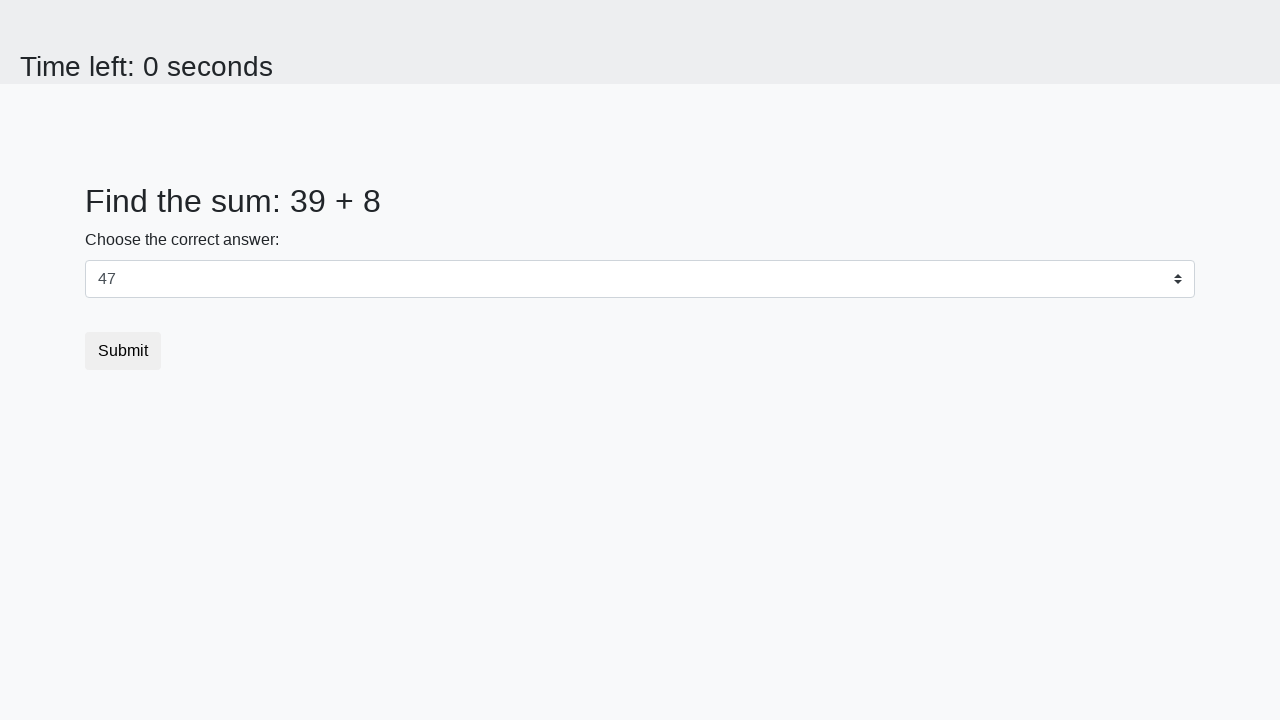

Clicked Submit button to submit the form at (123, 351) on button:text('Submit')
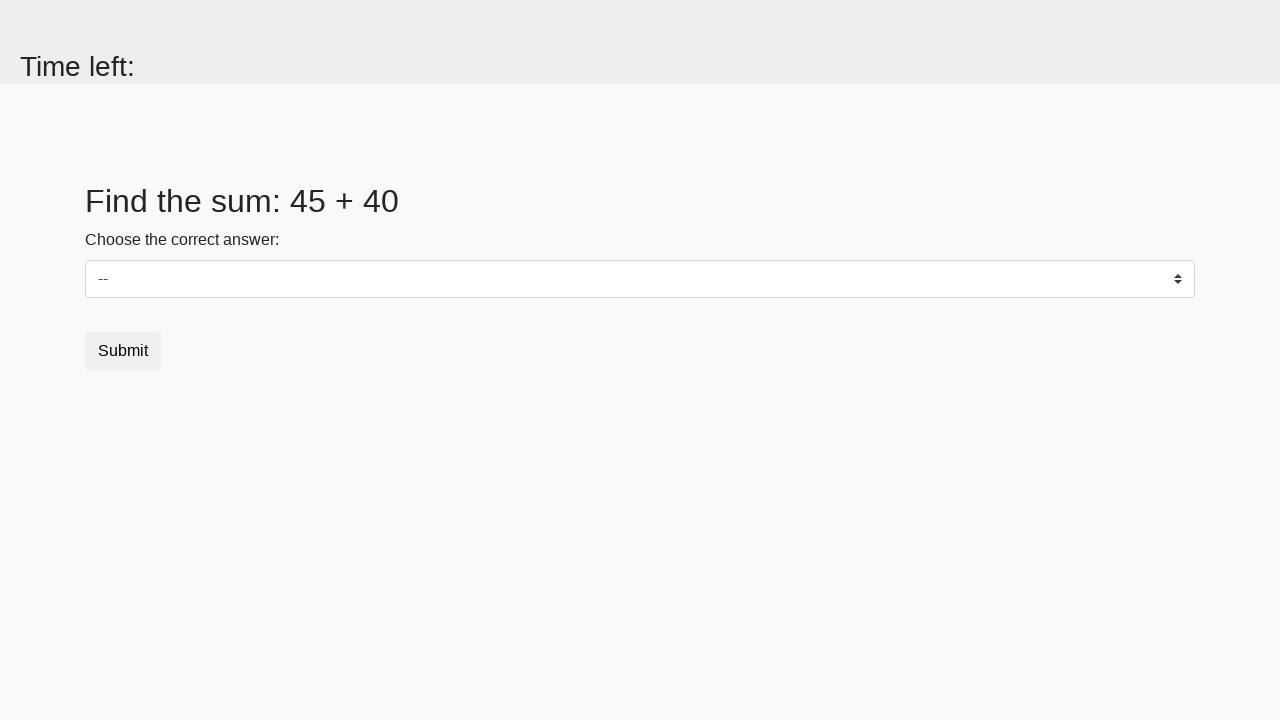

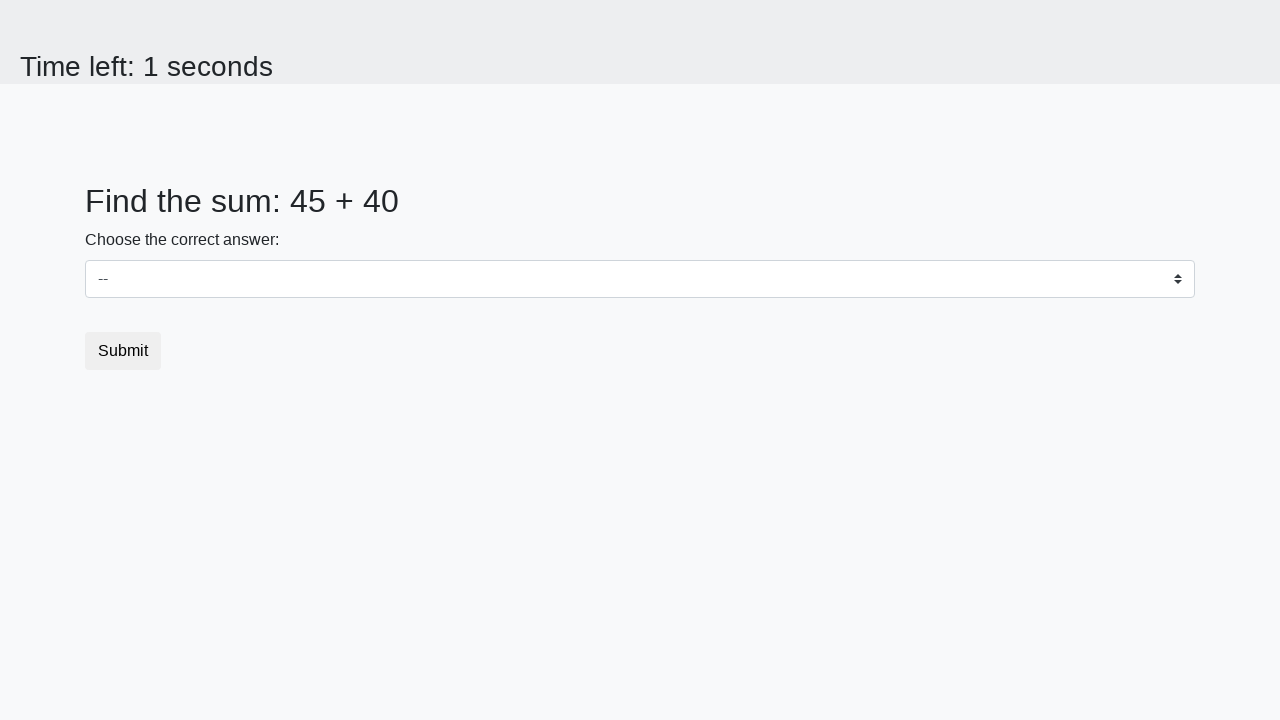